Tests clicking a button identified by class attribute

Starting URL: http://uitestingplayground.com/

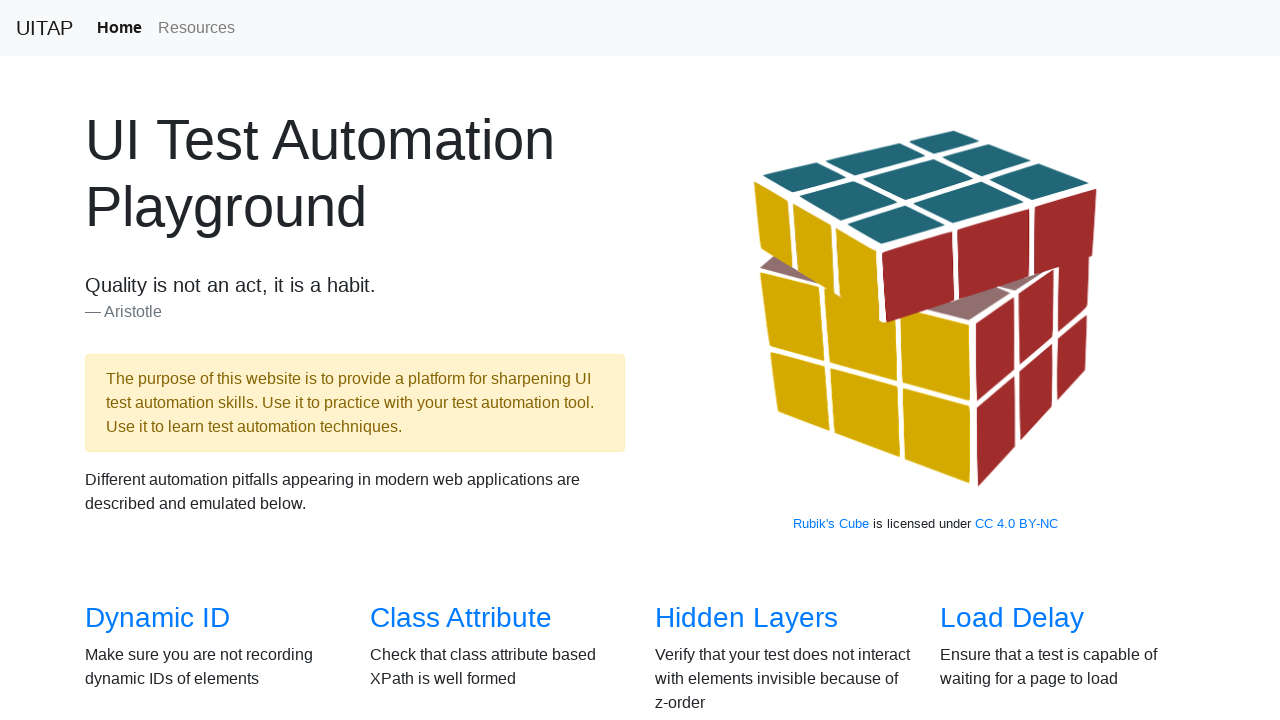

Clicked on Class Attribute link at (461, 618) on internal:role=link[name="Class Attribute"i]
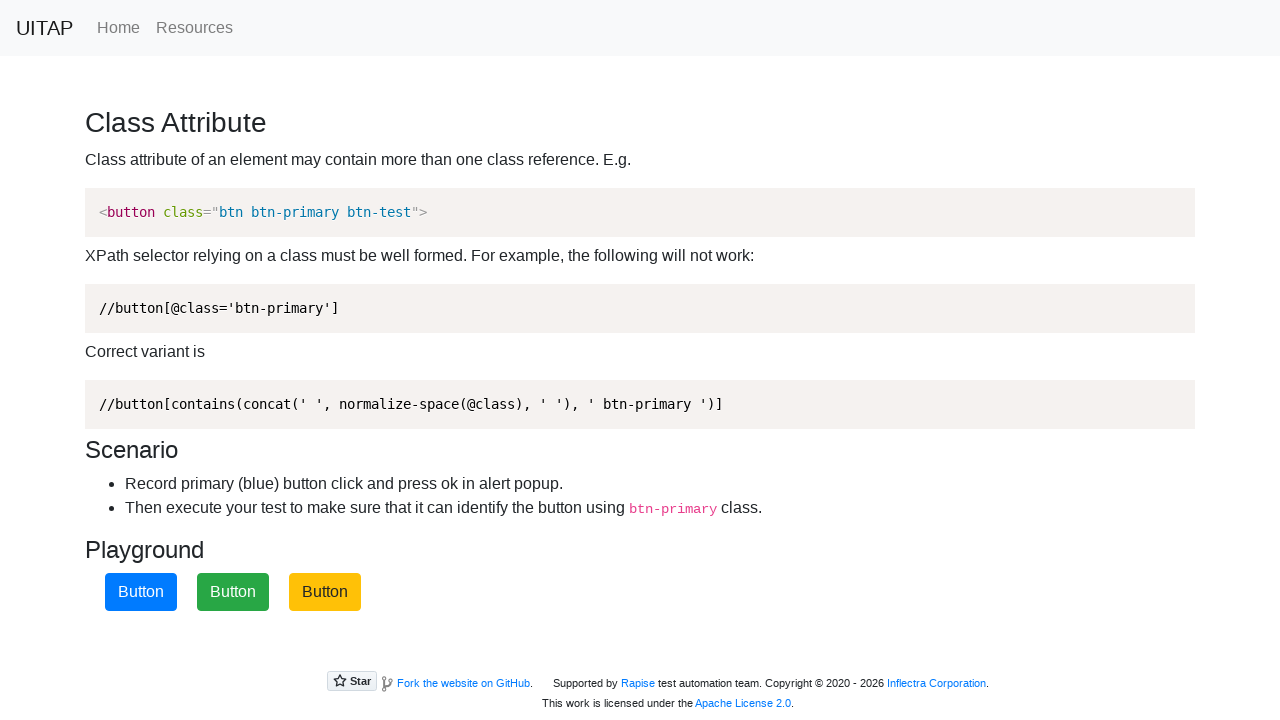

Located primary button by class attribute
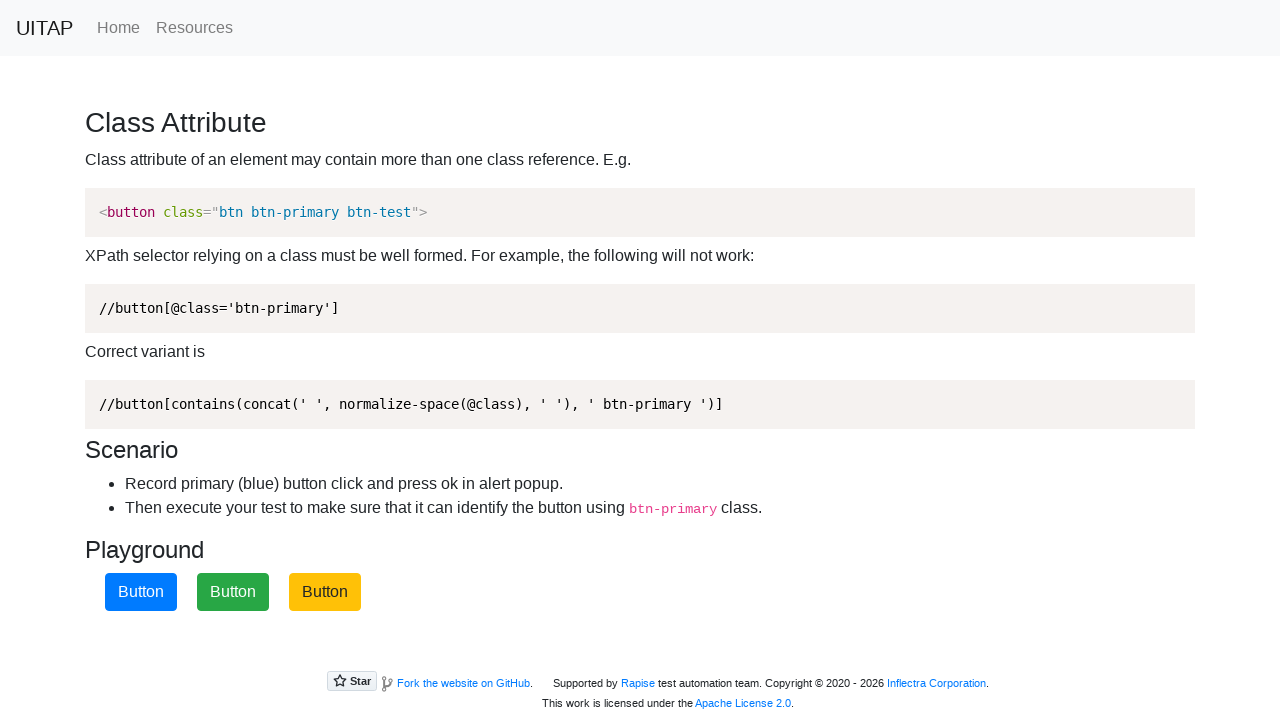

Clicked primary button identified by class attribute at (141, 592) on button.btn-primary
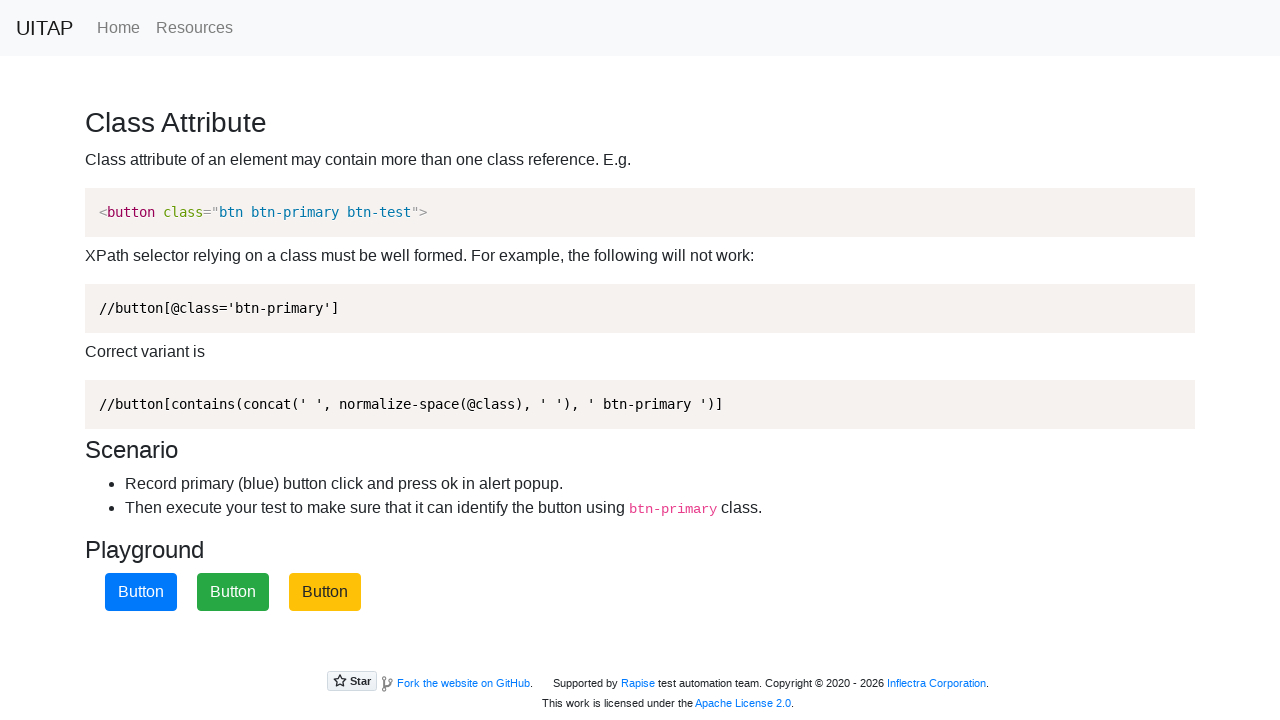

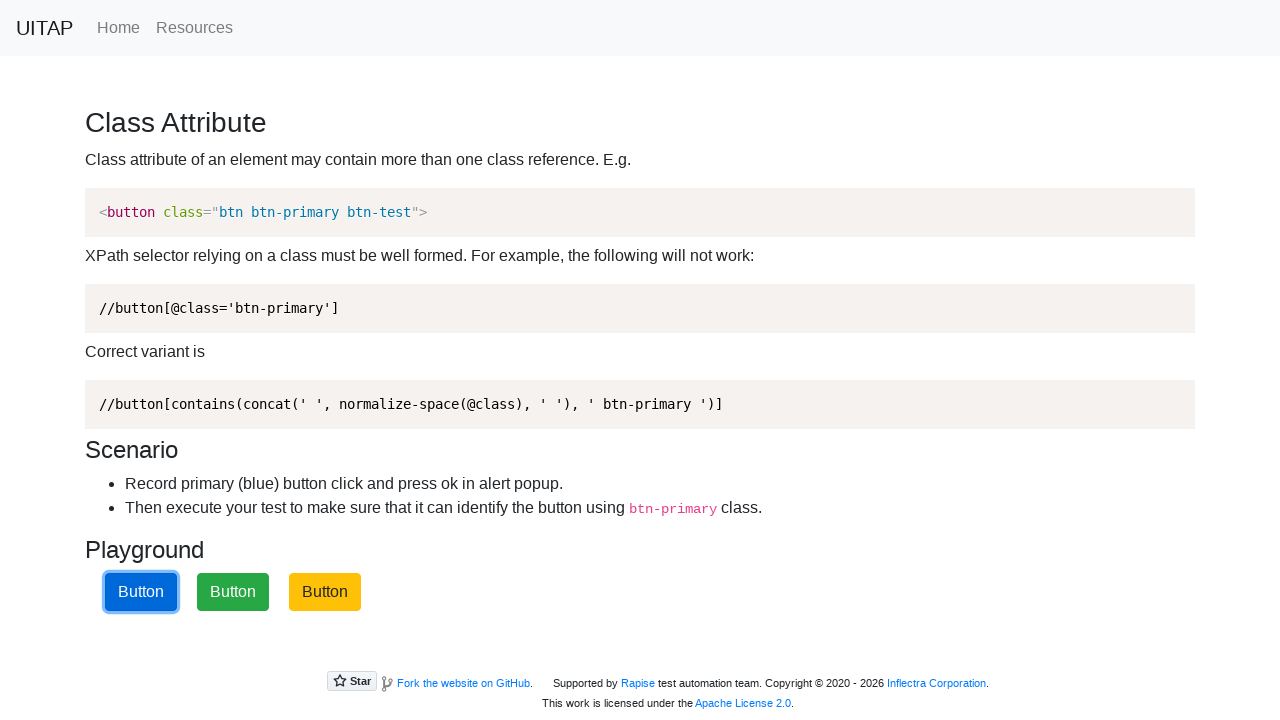